Tests registration form by filling out various fields including name, email, username, and selecting gender and department options

Starting URL: https://practice.cydeo.com/registration_form

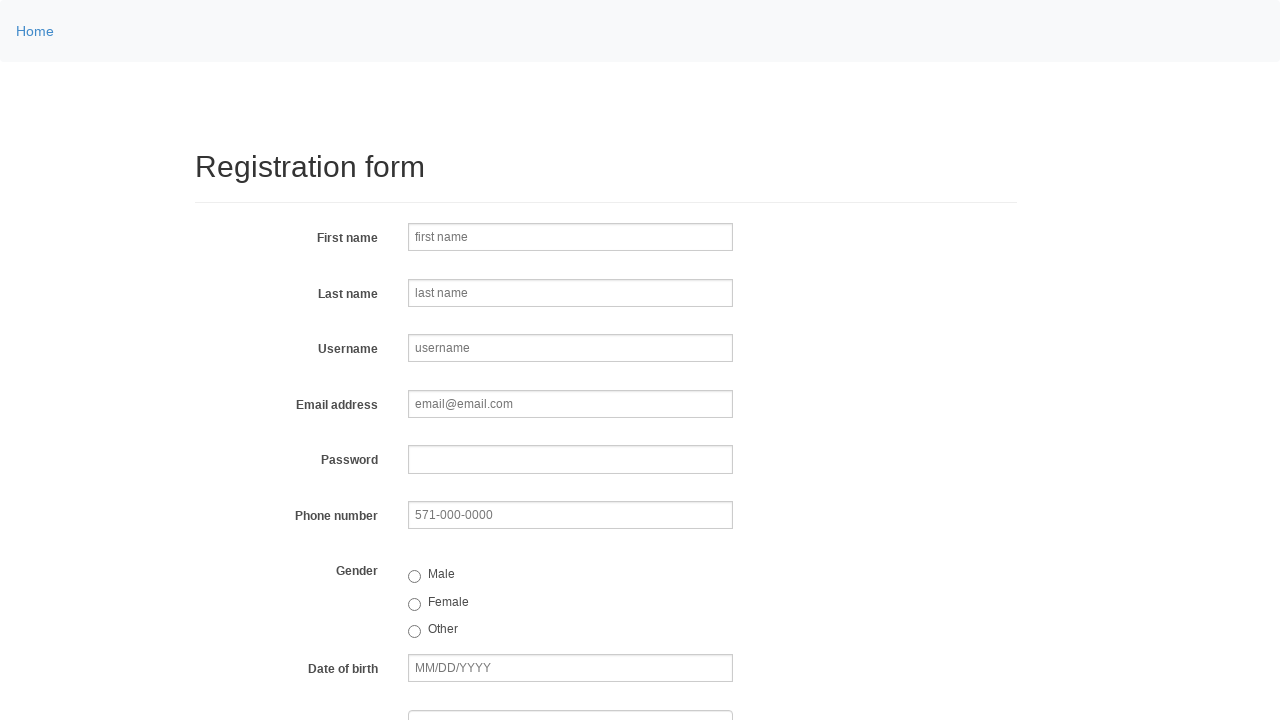

Filled first name field with 'John' on input[name='firstname']
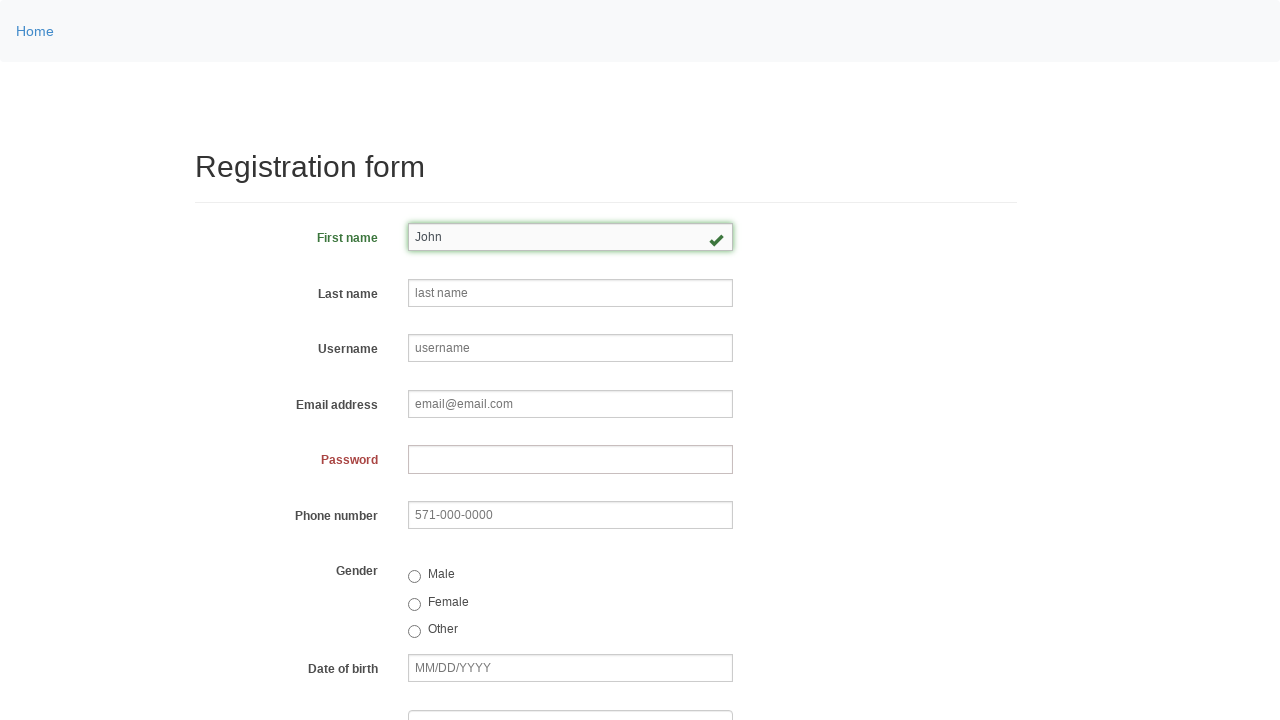

Filled last name field with 'Smith' on input[name='lastname']
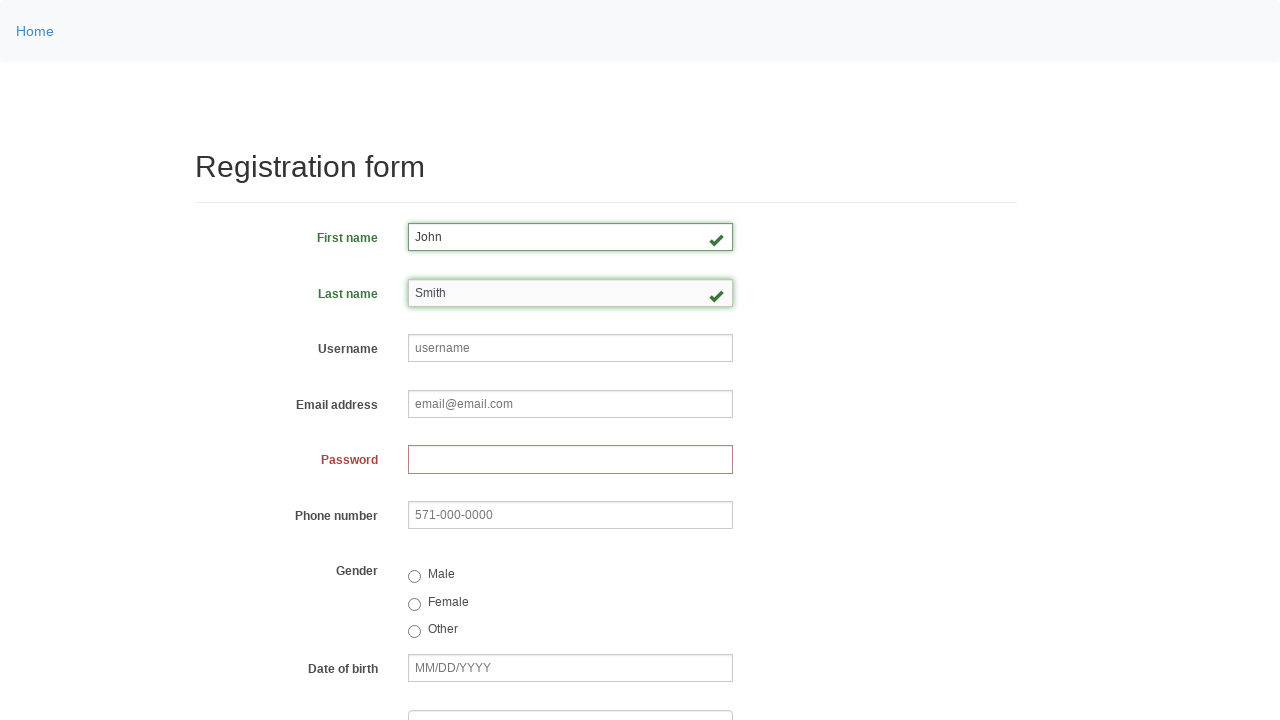

Filled username field with 'johnsmith123' on (//input[@class='form-control'])[3]
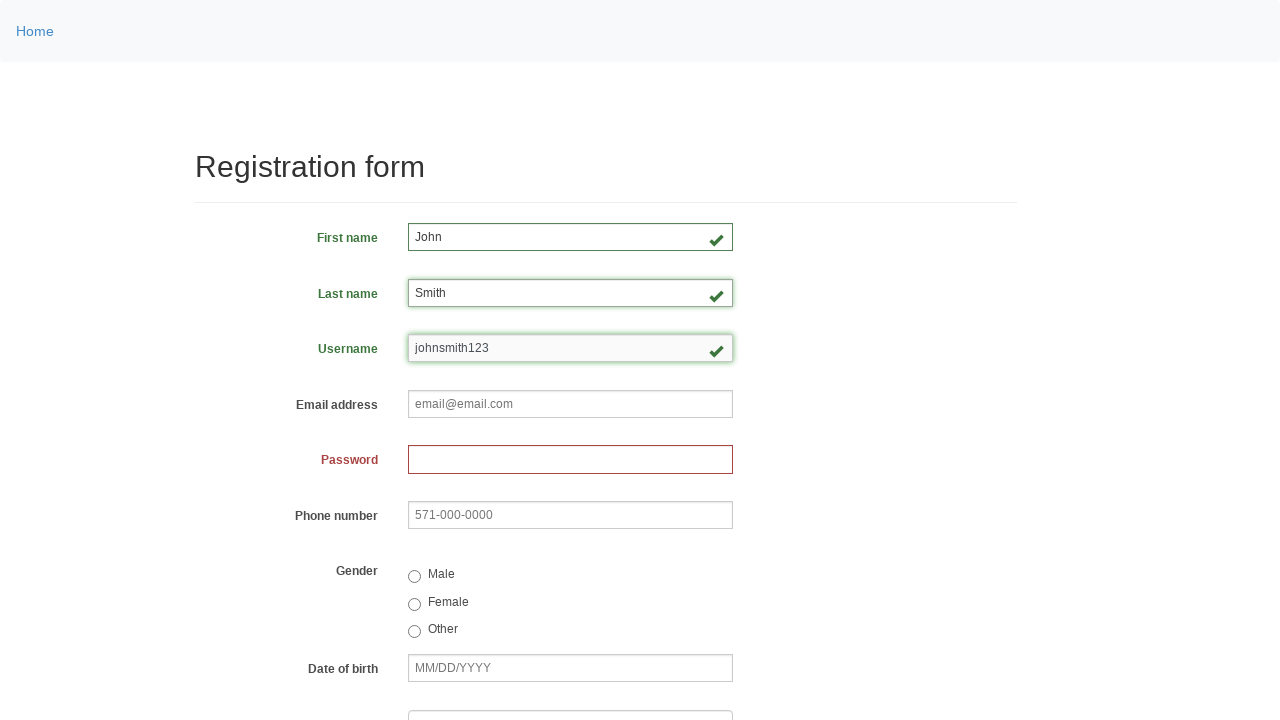

Filled email field with 'john.smith@email.com' on input[placeholder='email@email.com']
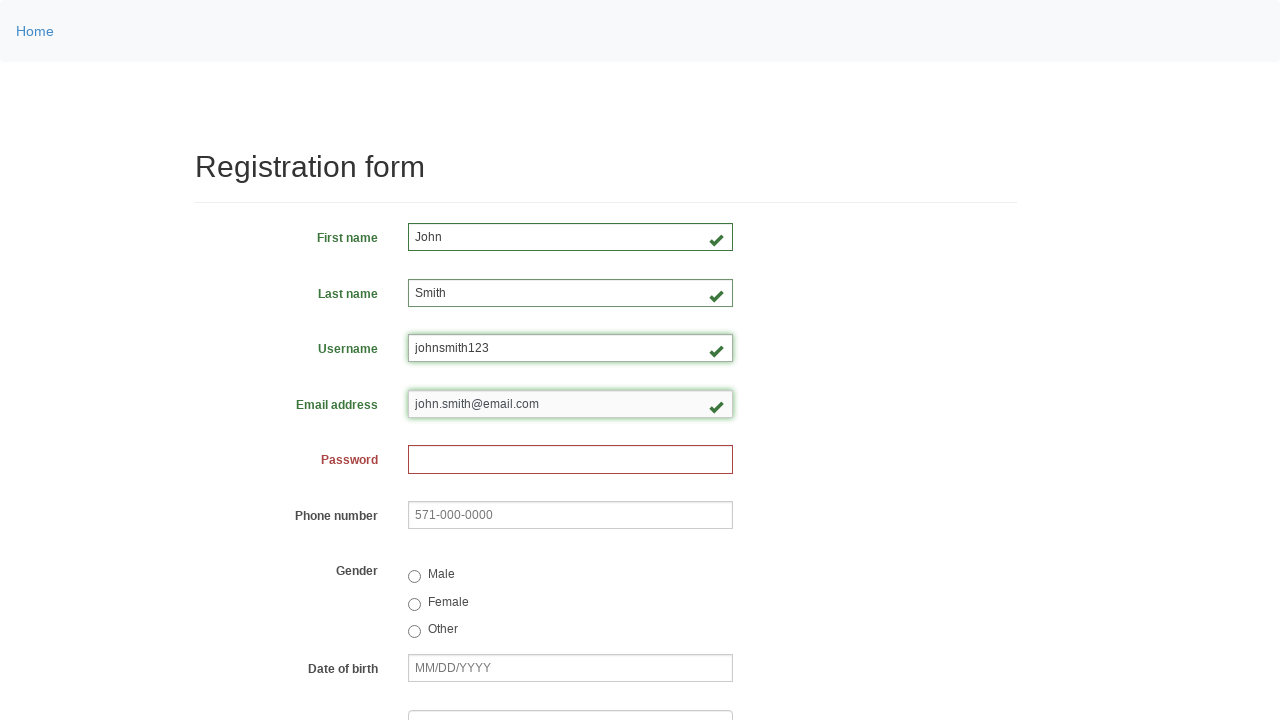

Clicked Male radio button for gender selection at (414, 577) on input[value='male']
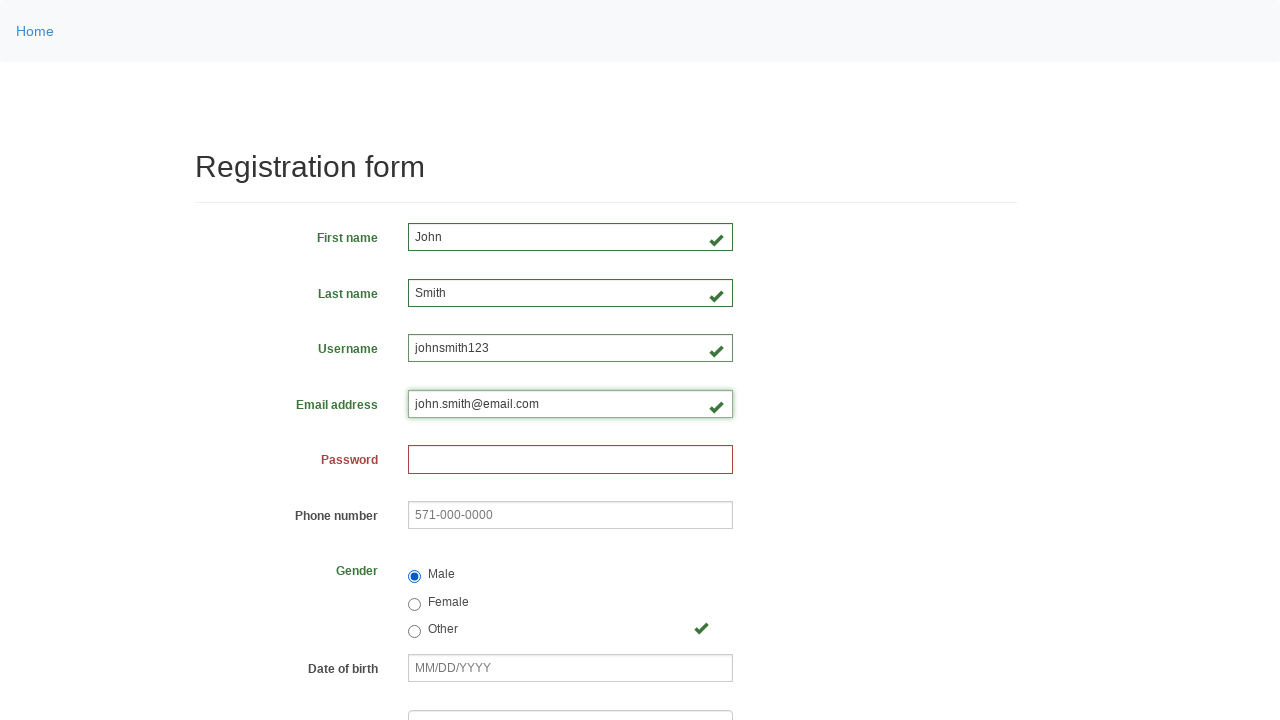

Verified that Male radio button is selected
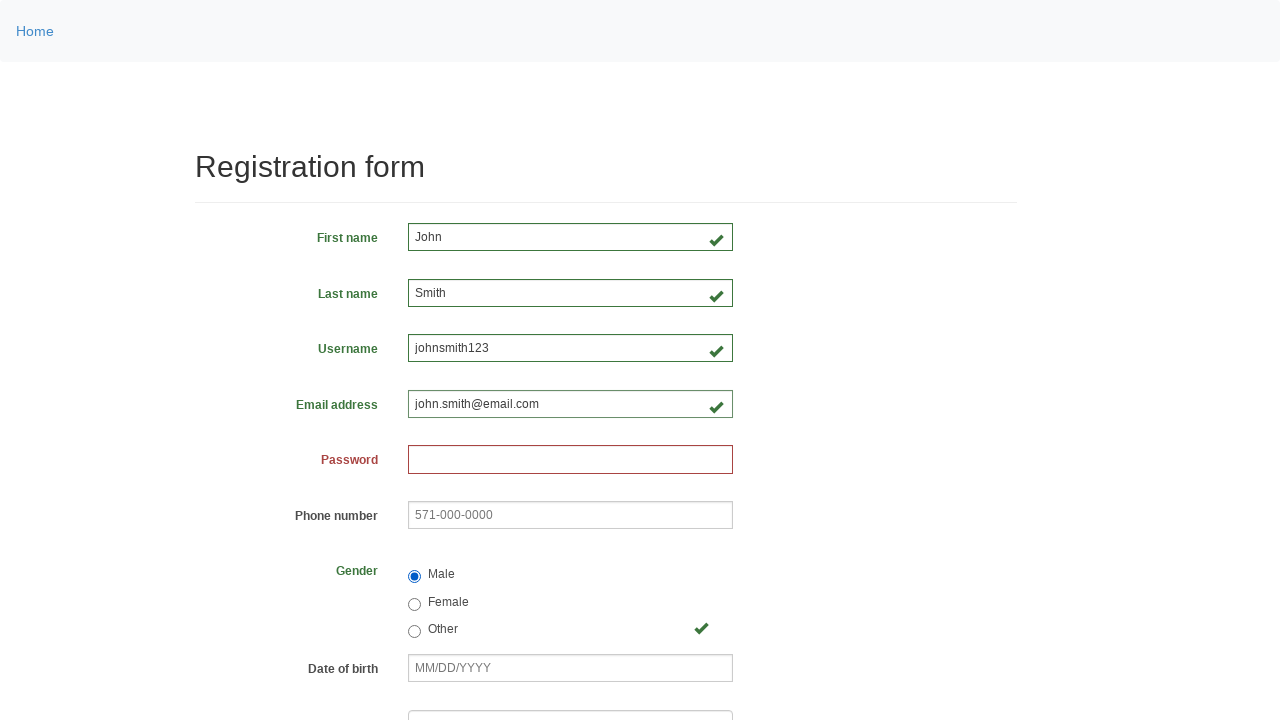

Selected Department of Engineering from dropdown on select[name='department']
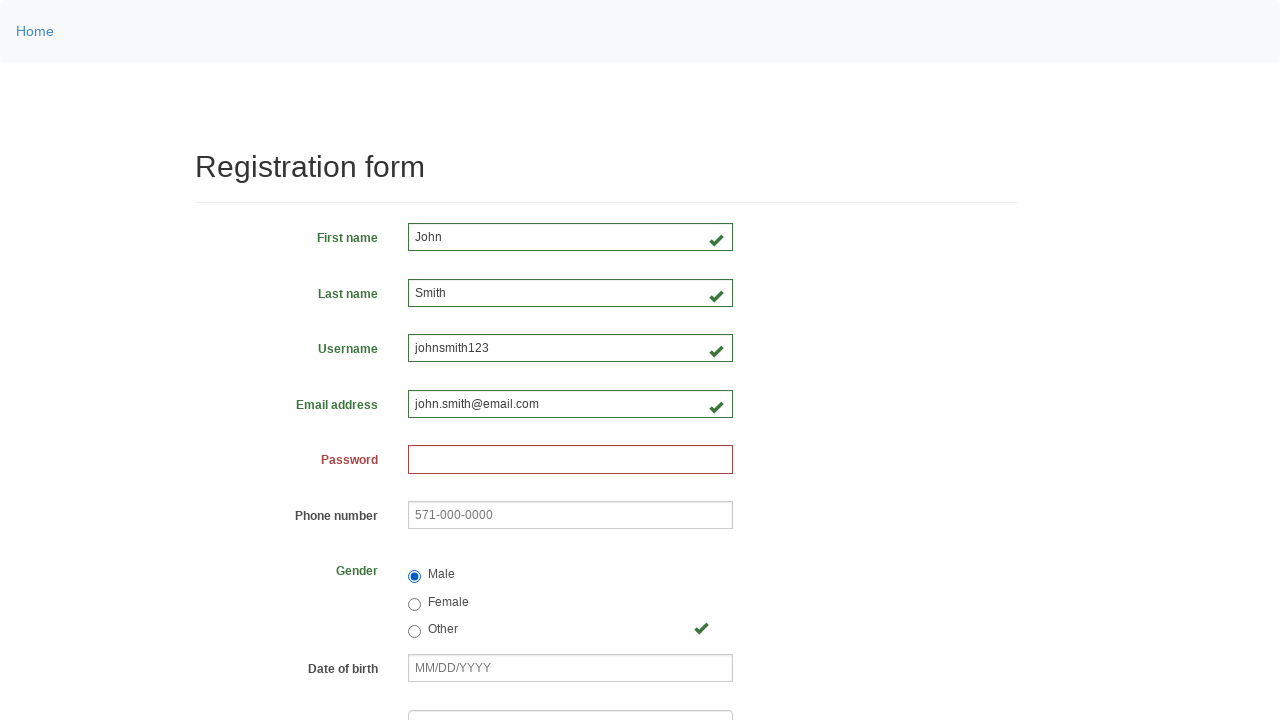

Verified that Department of Engineering (DE) is selected
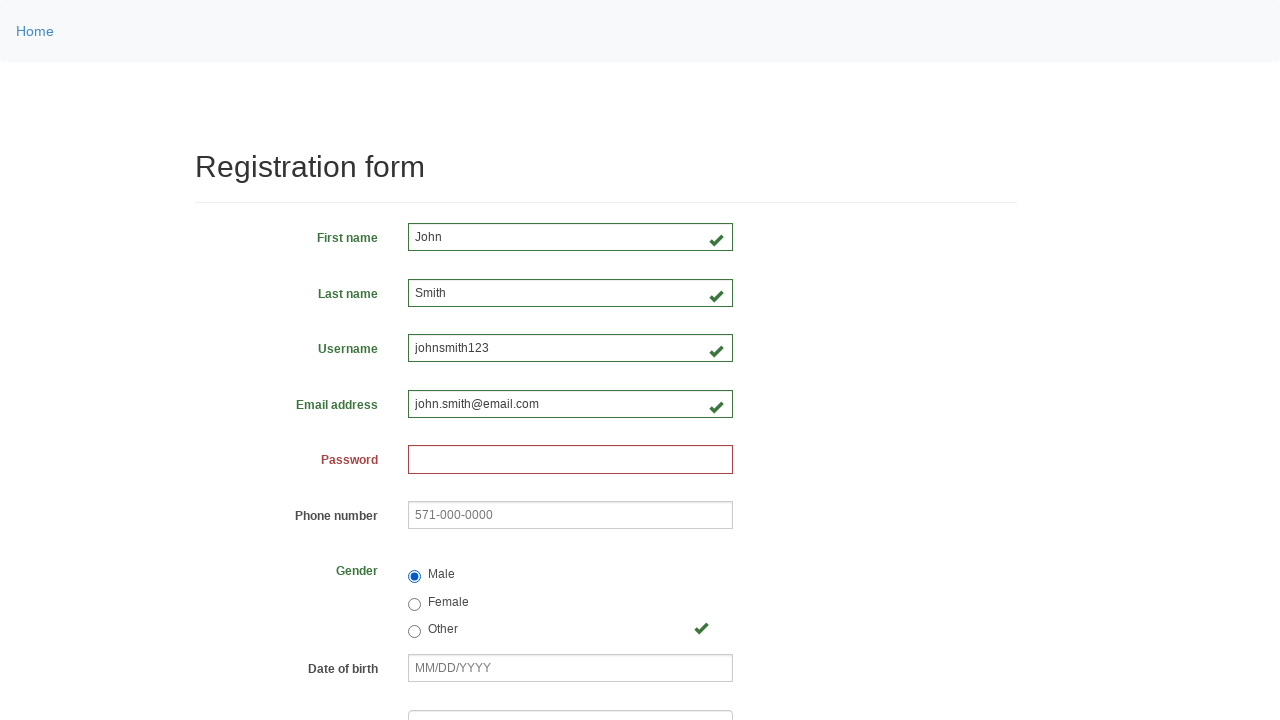

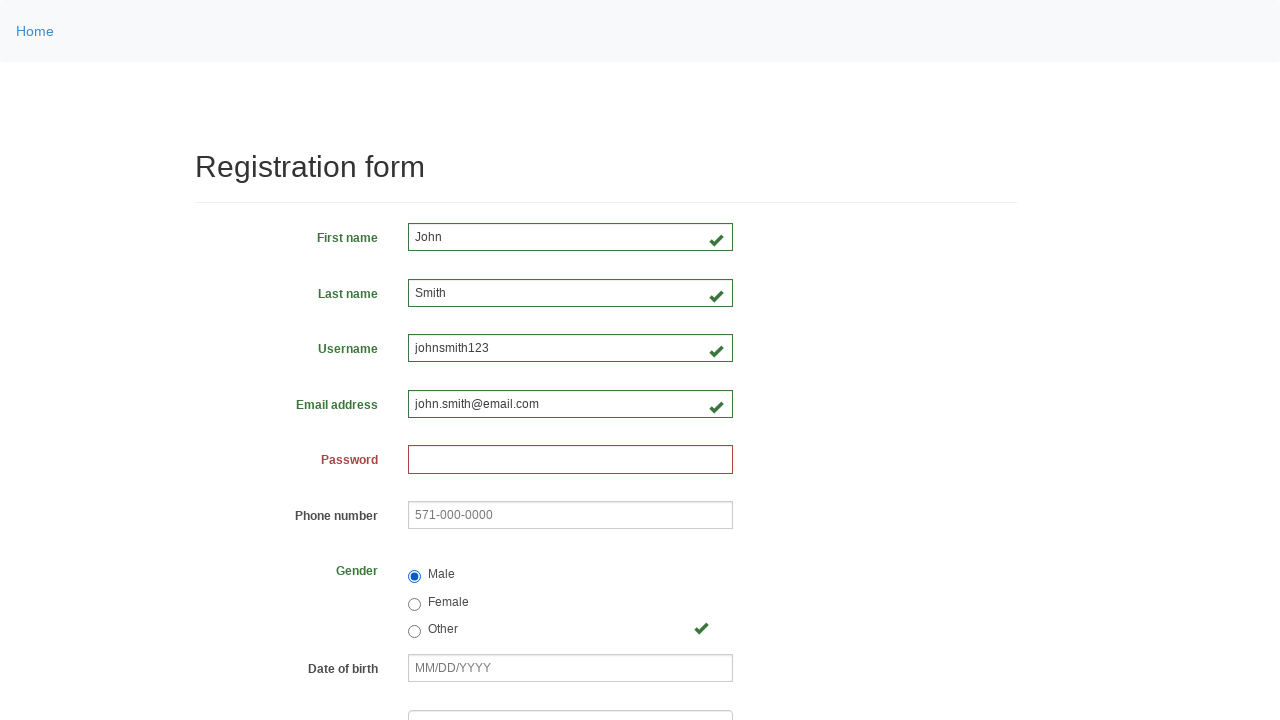